Tests registration form validation by filling in name, email, and password fields and submitting the form

Starting URL: https://alada.vn/tai-khoan/dang-ky.html

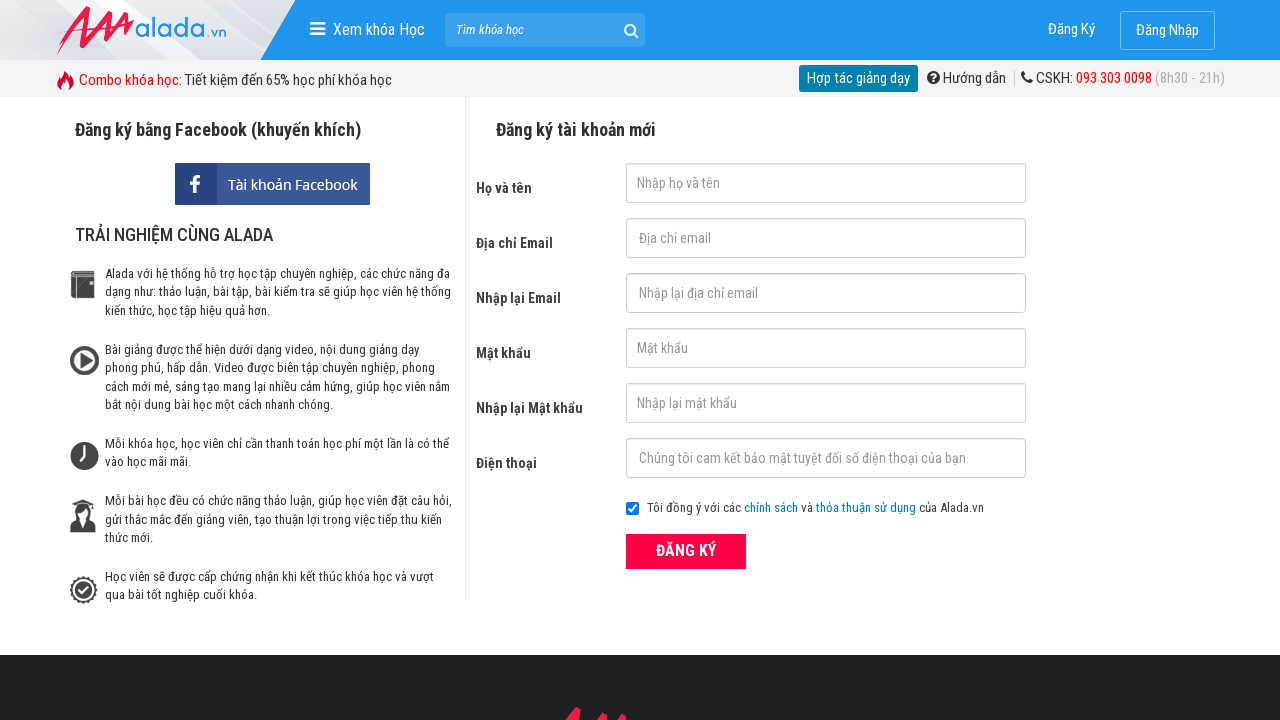

Navigated to registration page
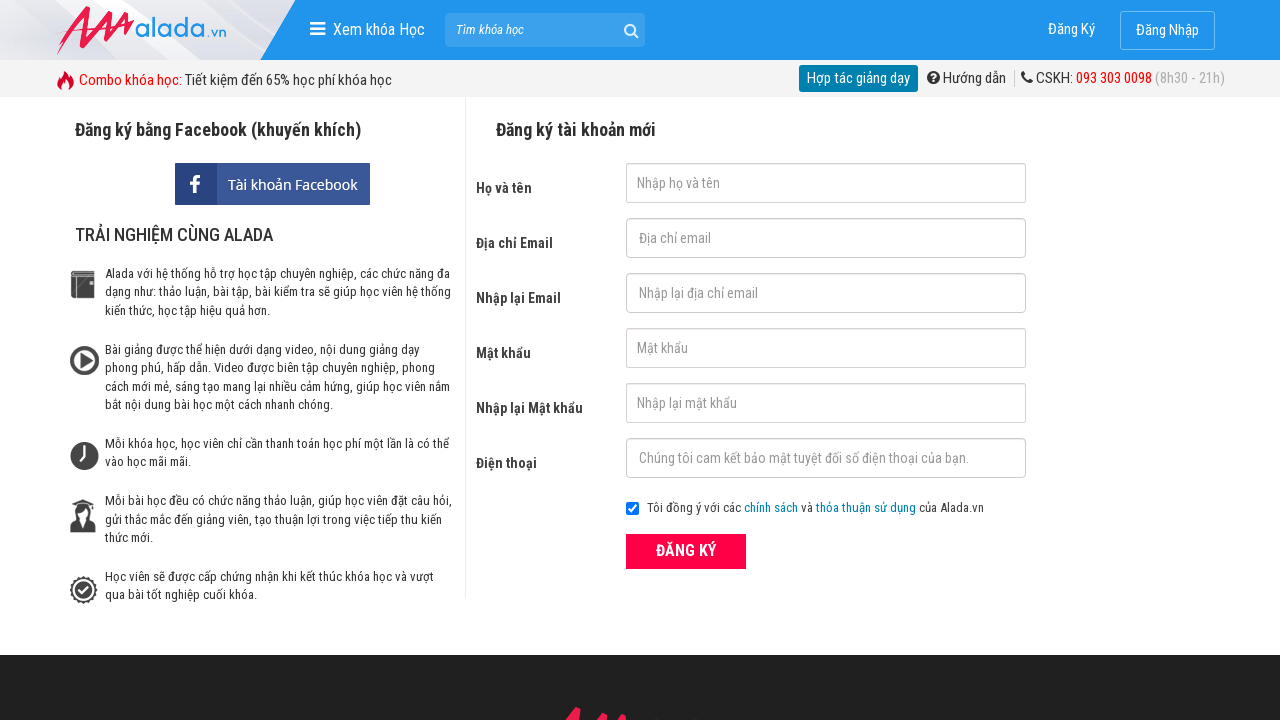

Clicked the registration button at (686, 551) on xpath=//form[@id='frmLogin']//button[text()='ĐĂNG KÝ']
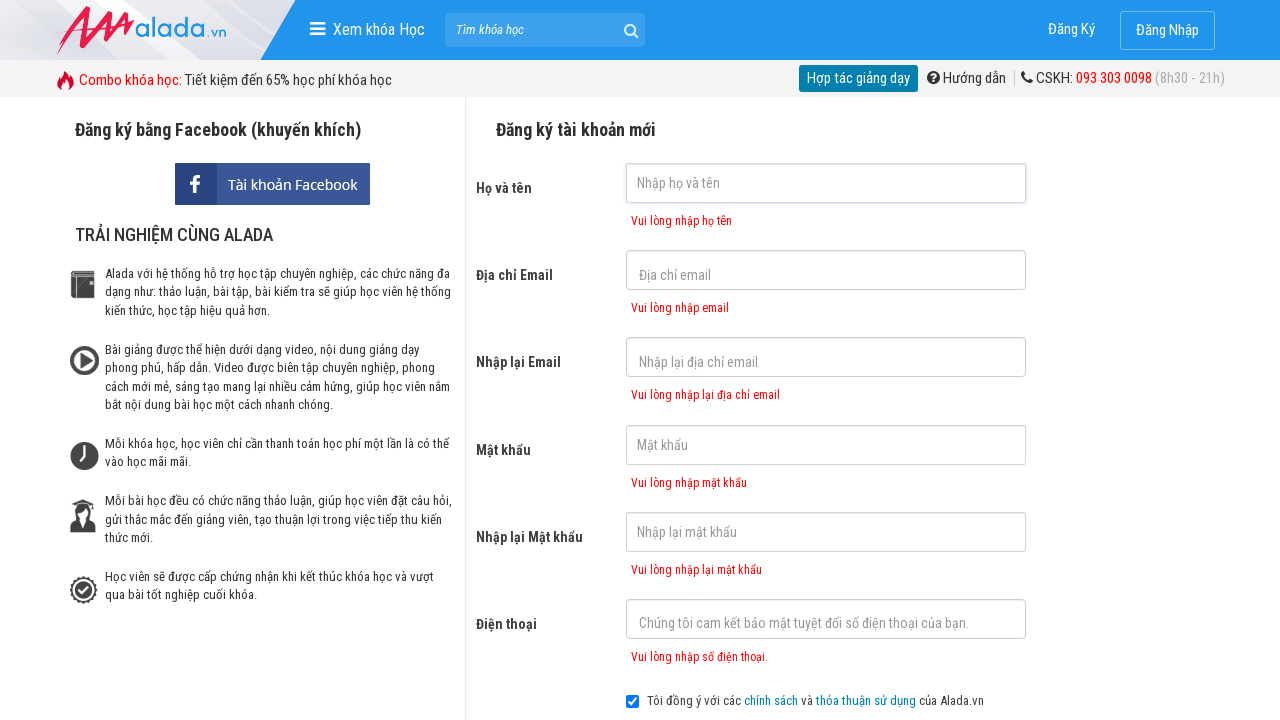

Filled first name field with 'kim anh' on #txtFirstname
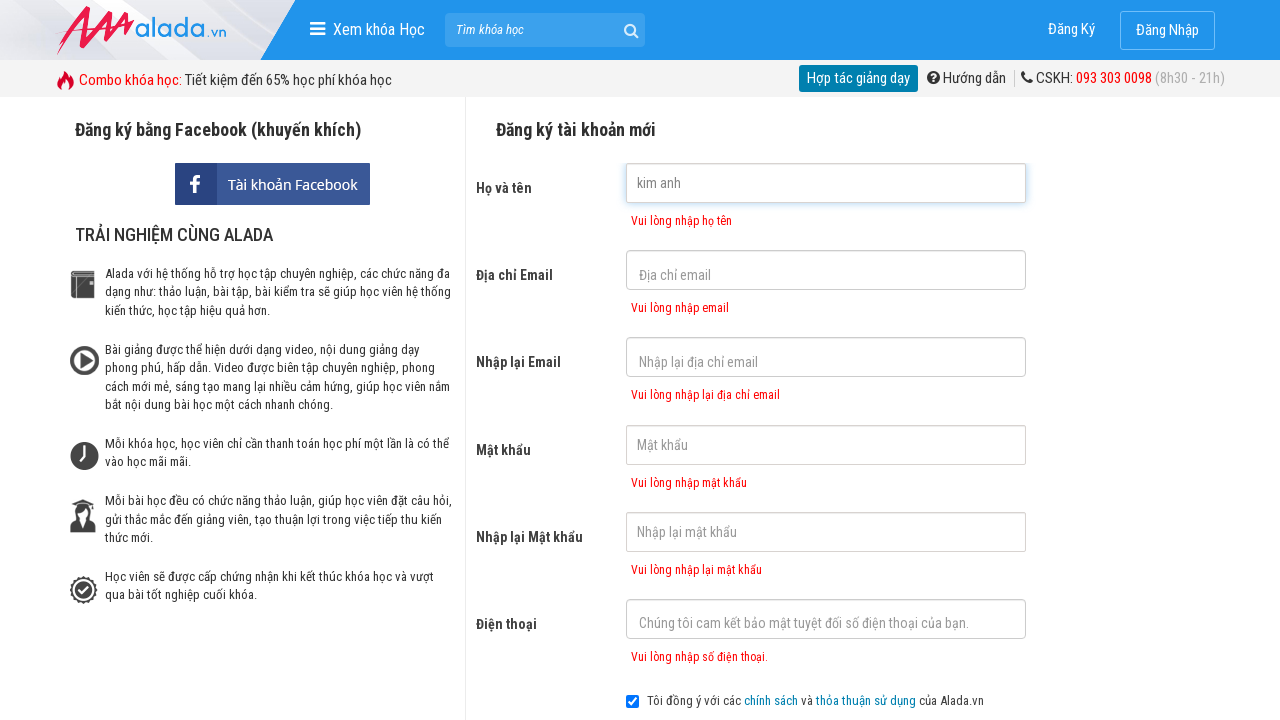

Filled email field with 'testuser@gmail.com' on #txtEmail
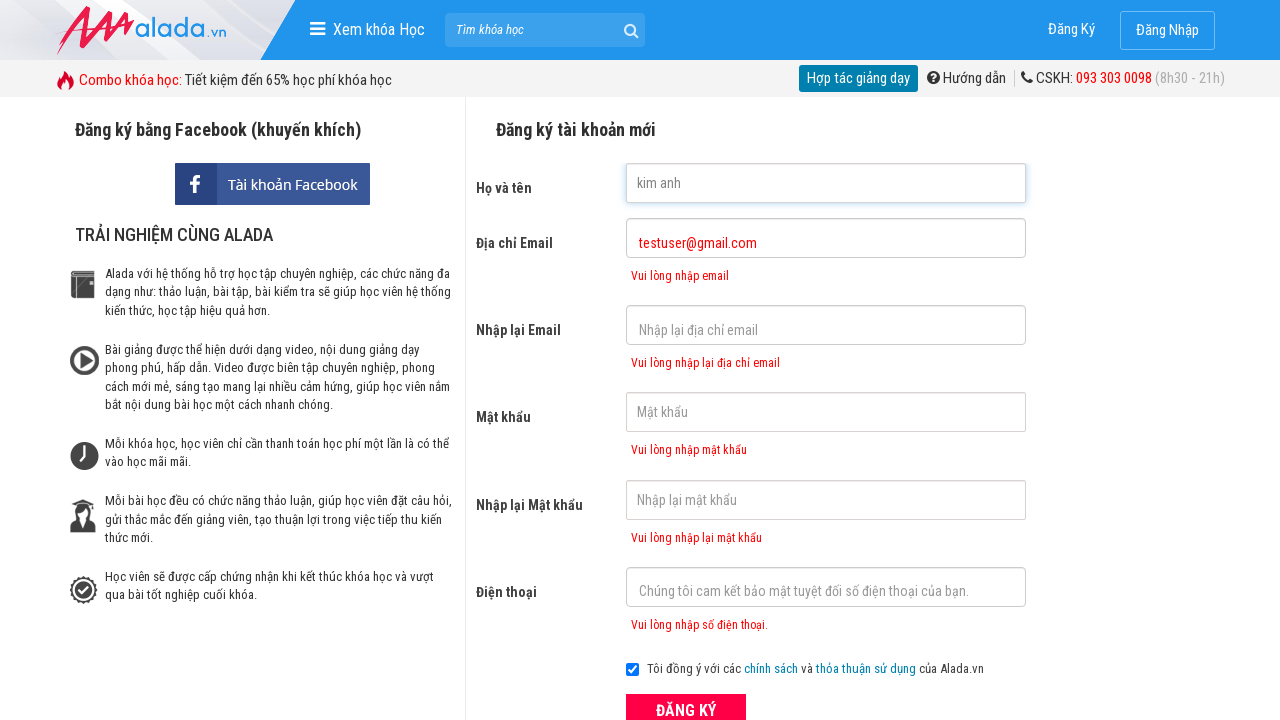

Filled password field with '12345678' on input[id=txtPassword]
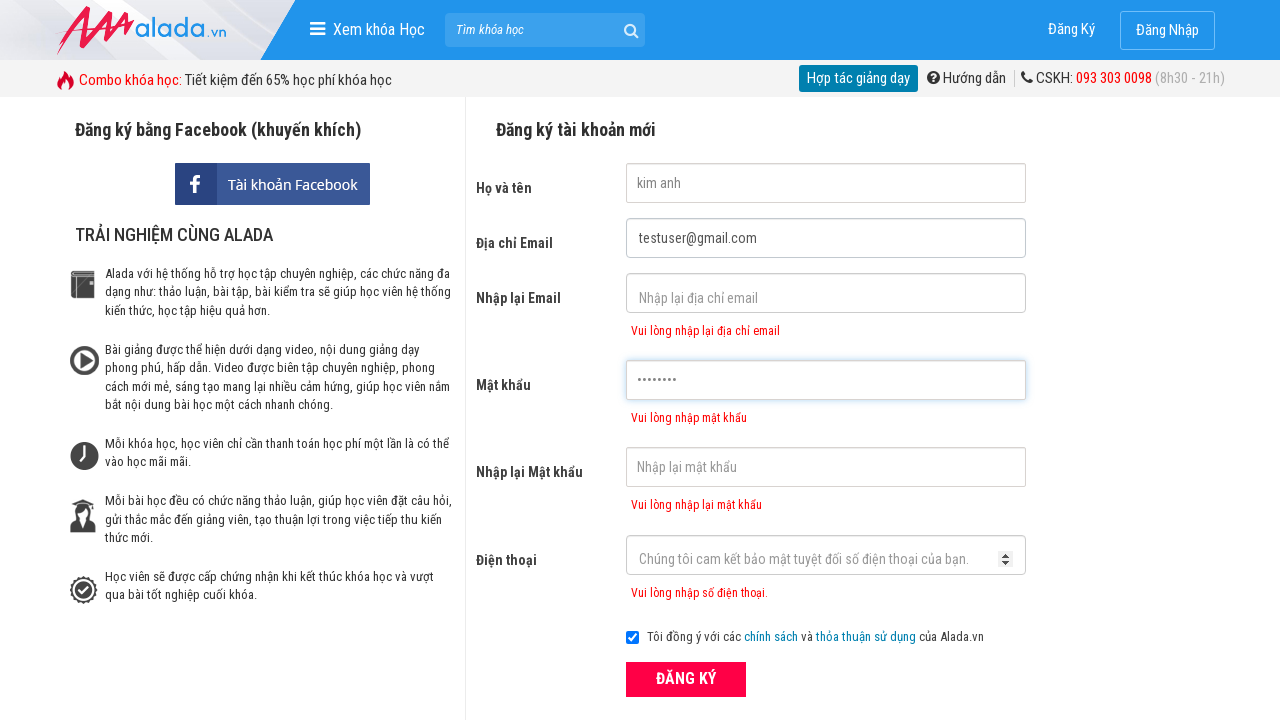

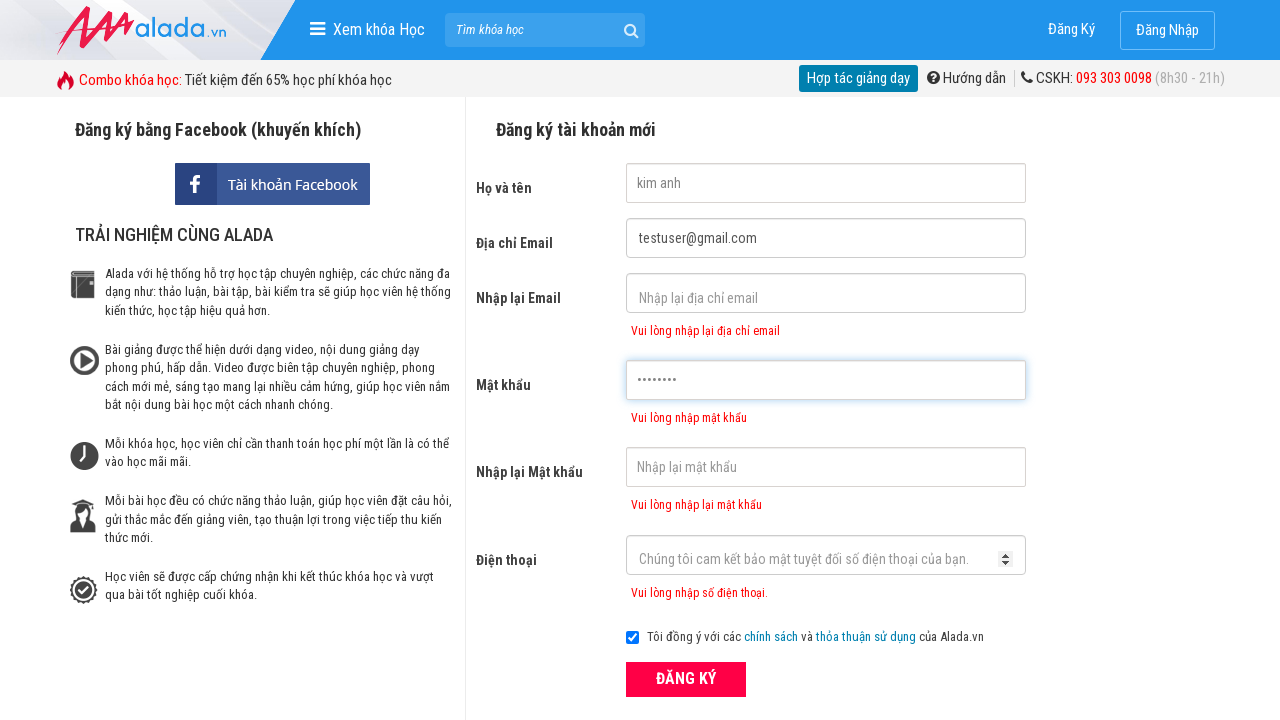